Tests that typing a todo item and pressing Enter adds the item to the list

Starting URL: http://backbonejs.org/examples/todos/

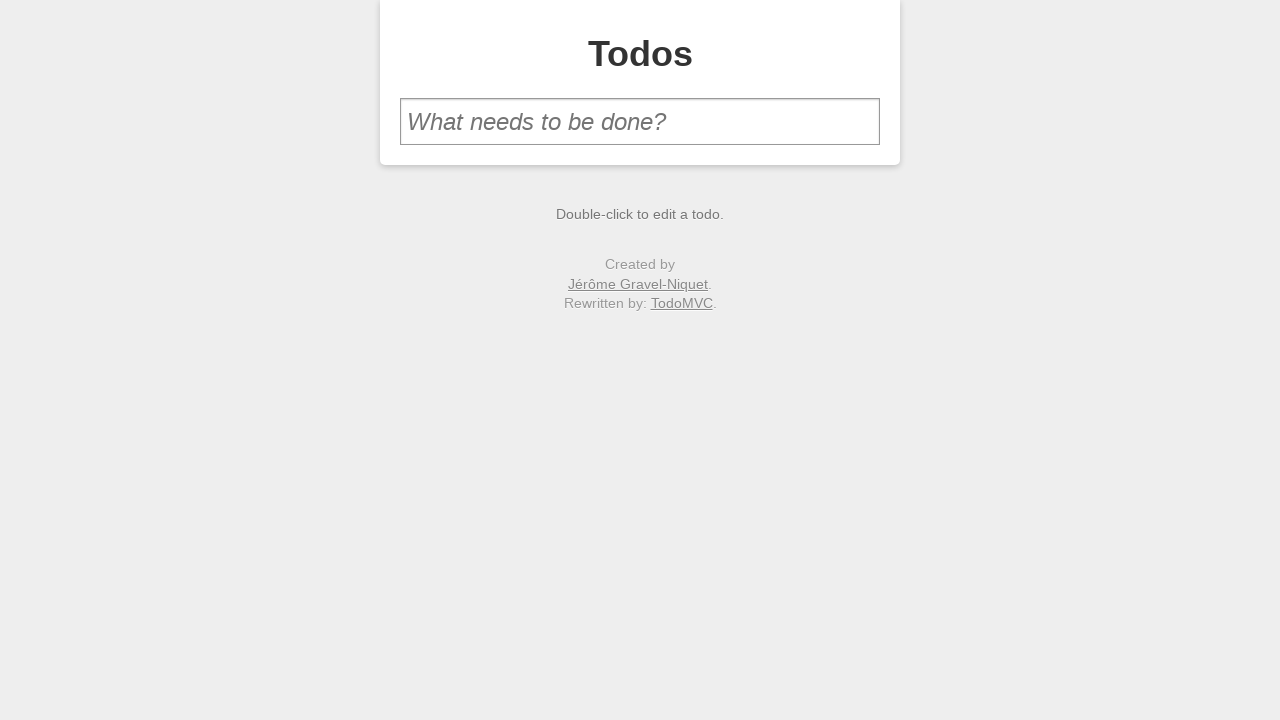

Filled todo input field with 'parallelize phpunit tests' on #new-todo
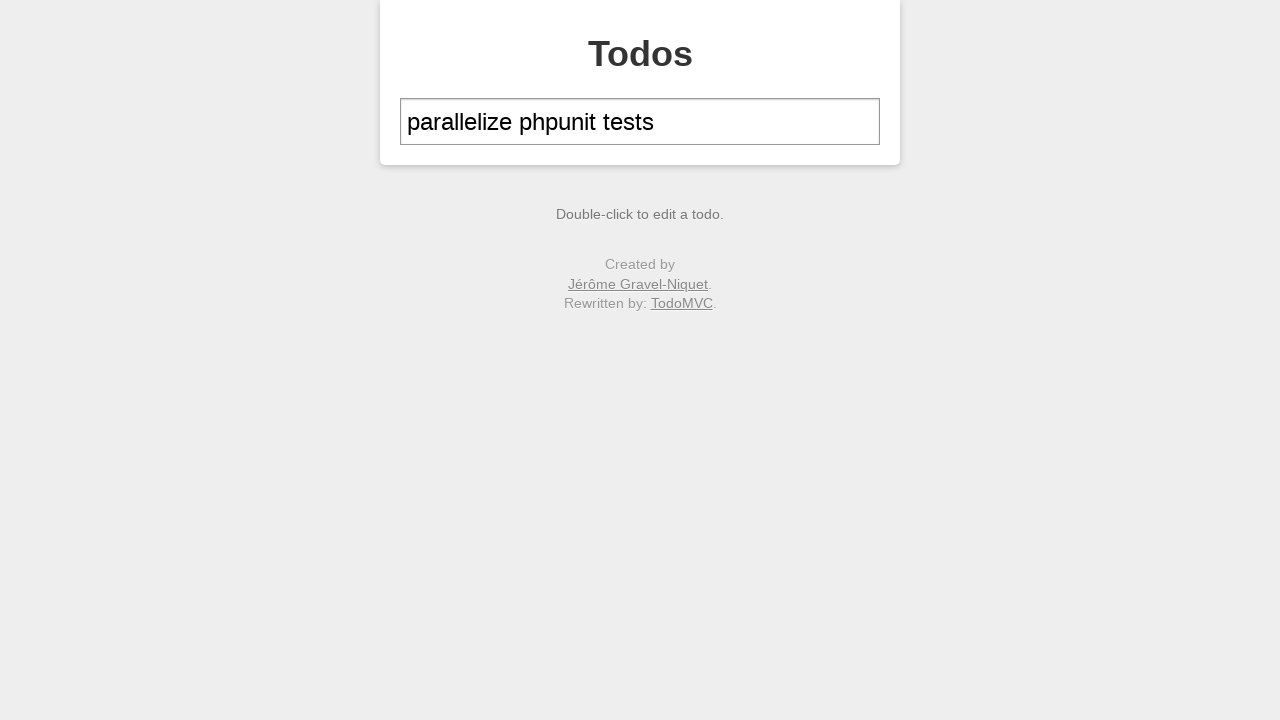

Pressed Enter to submit the todo item on #new-todo
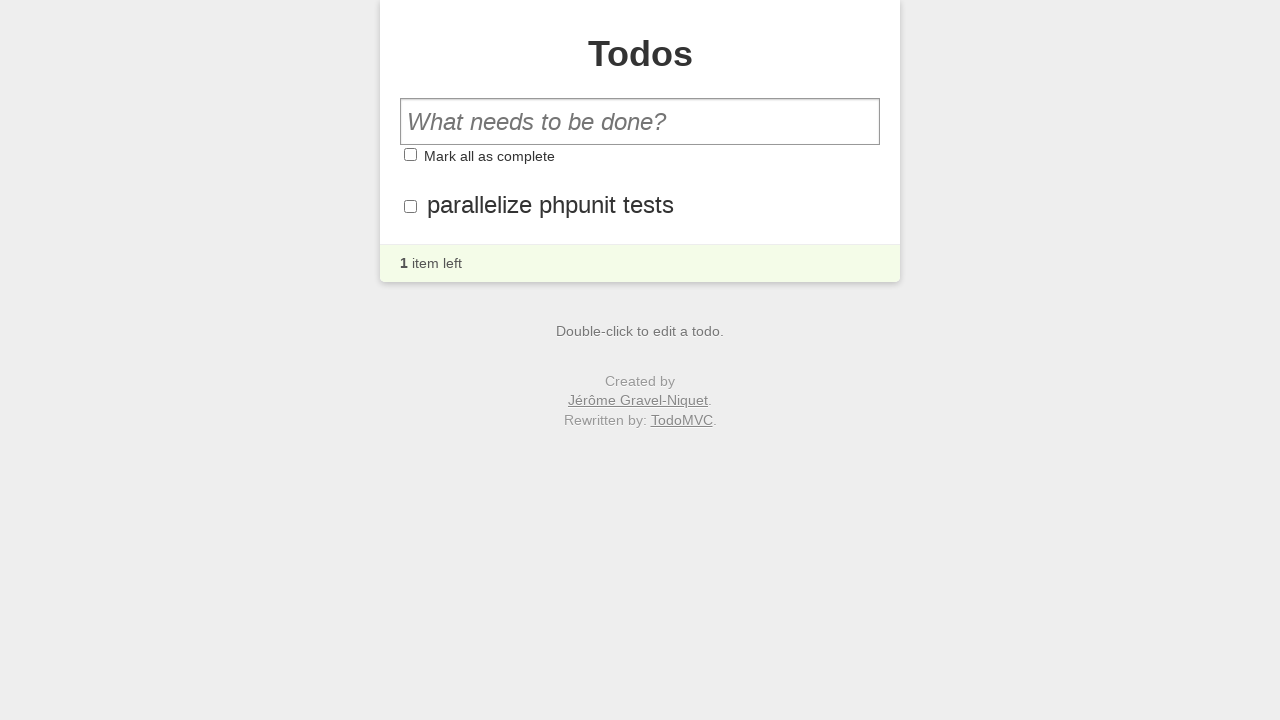

Verified todo item appeared in the list
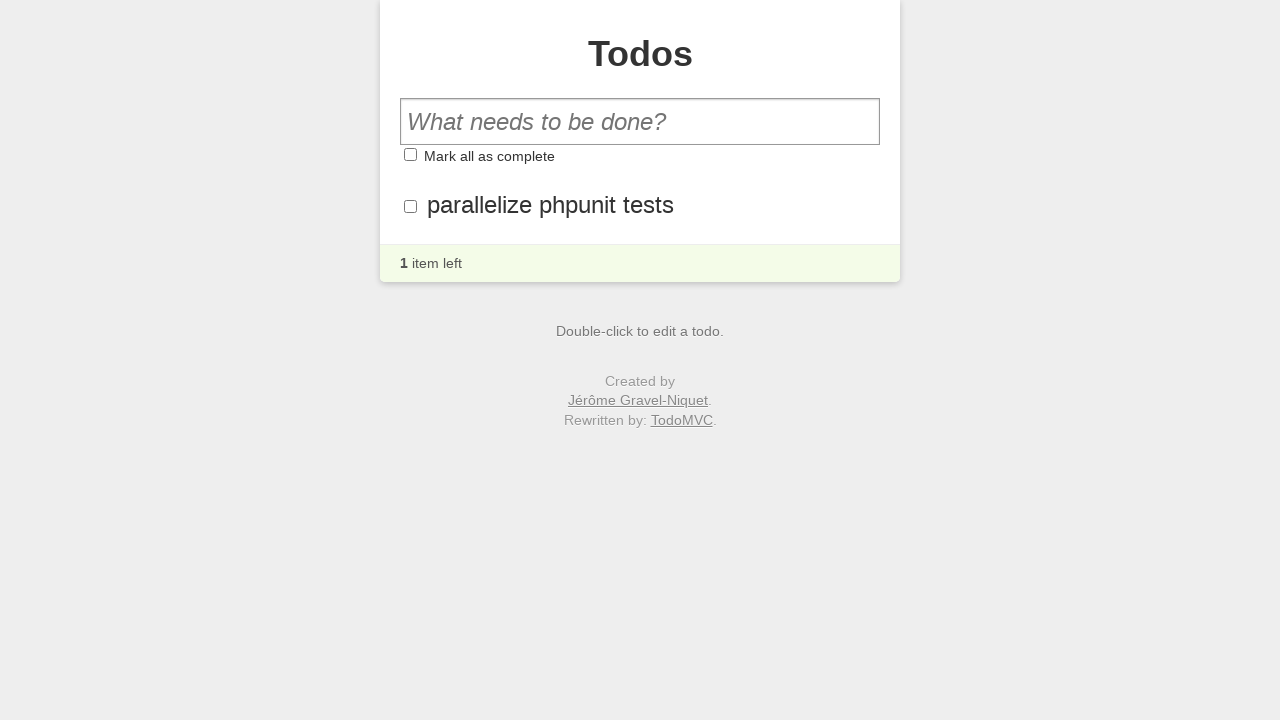

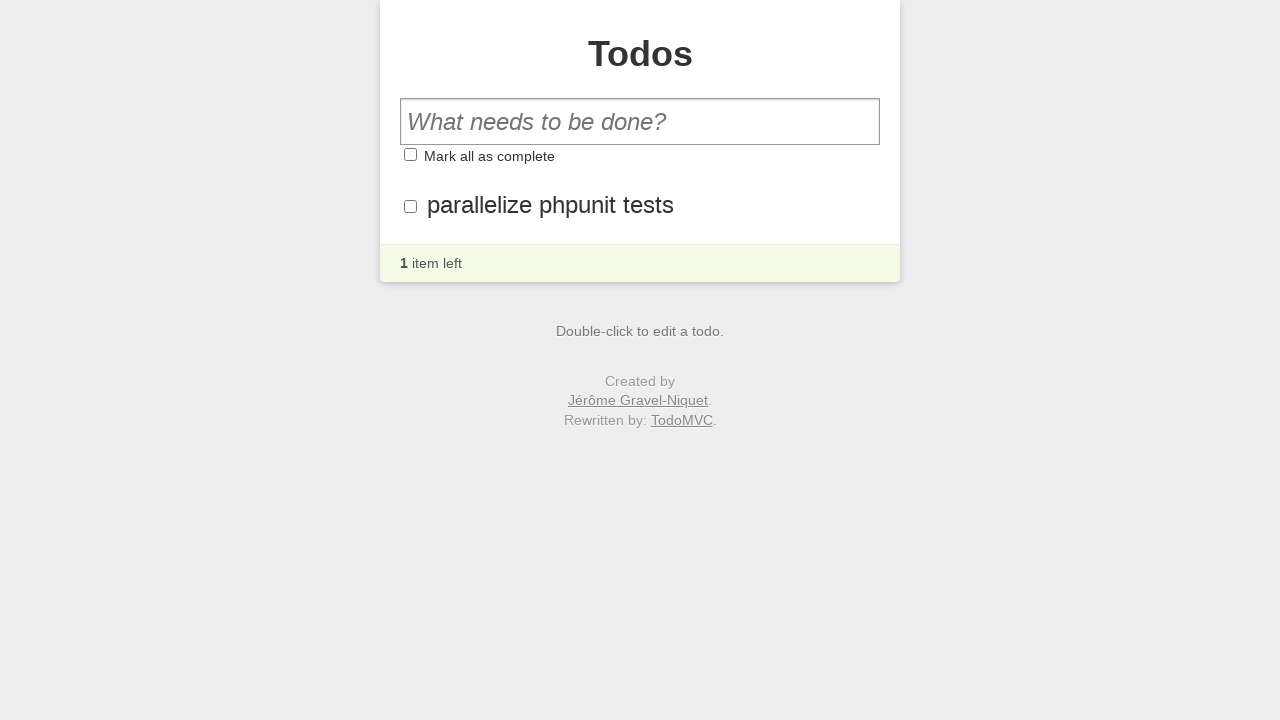